Tests that clicking on related card links (Learn Angular, CLI Documentation, Angular Blog, Angular DevTools) opens the correct external URLs in new tabs/popups

Starting URL: https://angular-qa-recruitment-app.netlify.app/

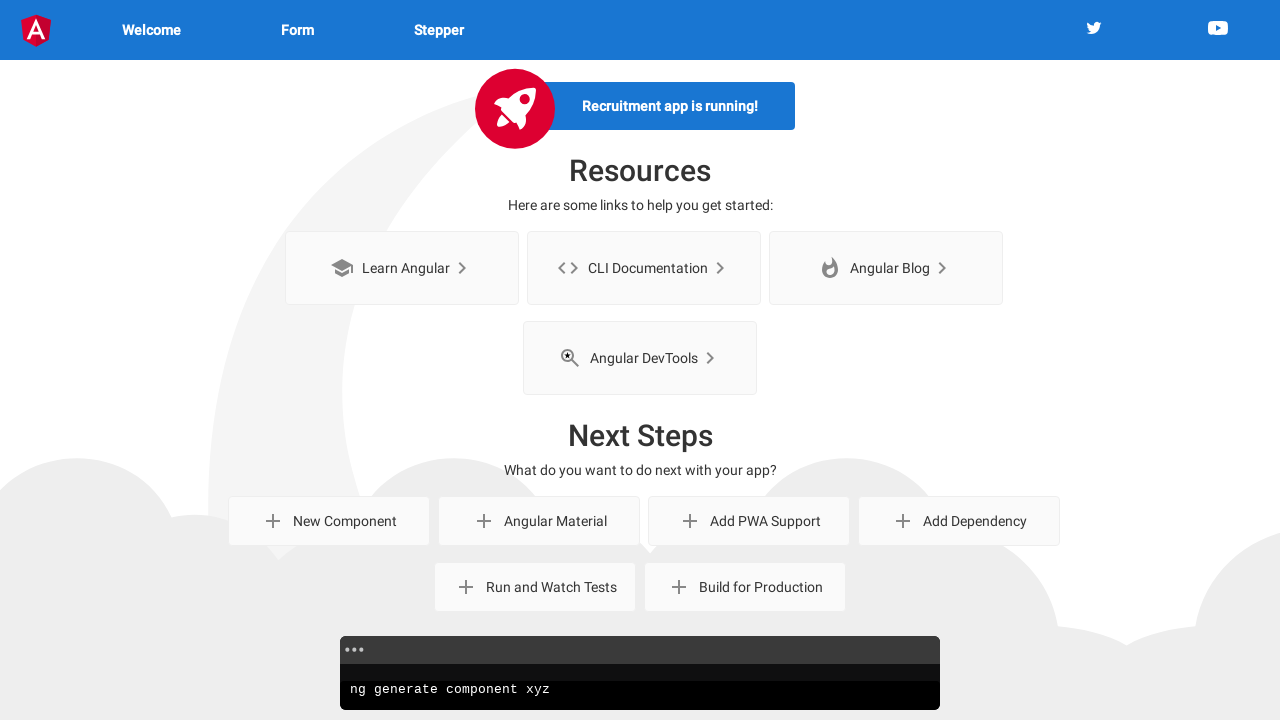

Clicked 'Learn Angular' link and popup opened at (402, 268) on internal:role=link[name="Learn Angular"i]
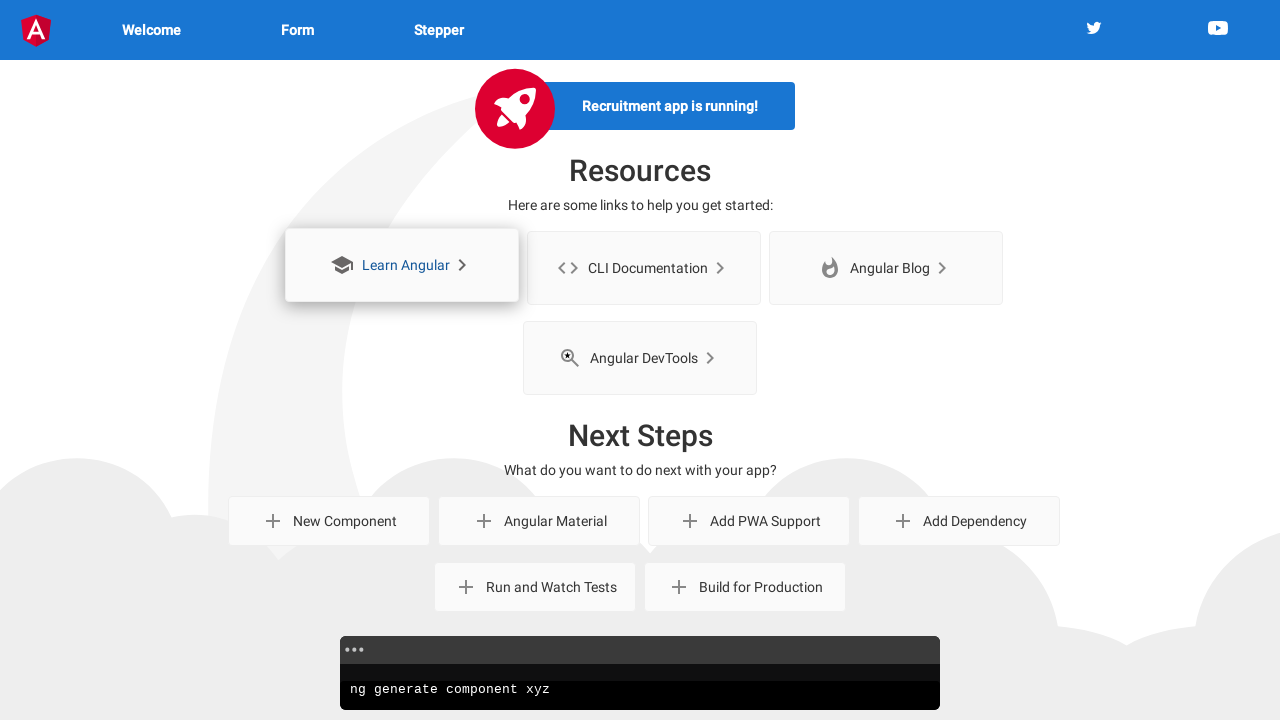

Clicked 'CLI Documentation' link and popup opened at (644, 268) on internal:role=link[name="CLI Documentation"i]
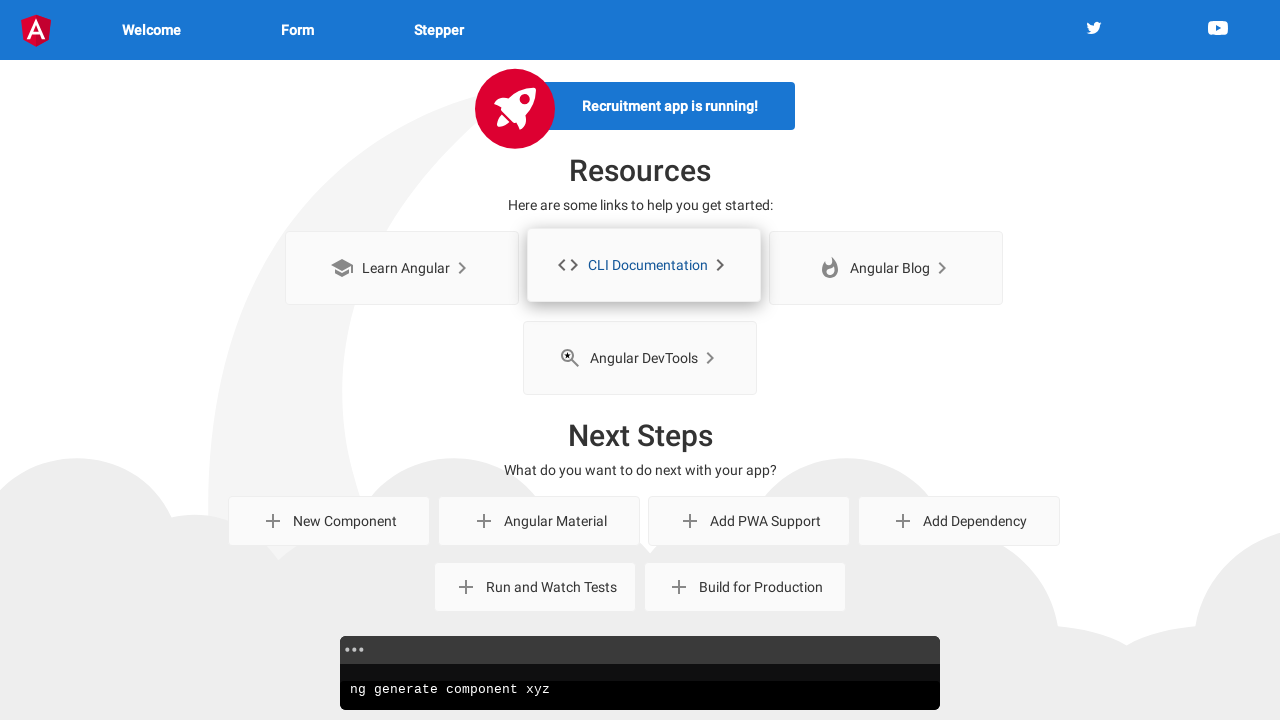

Clicked 'Angular Blog' link and popup opened at (886, 268) on internal:role=link[name="Angular Blog"i]
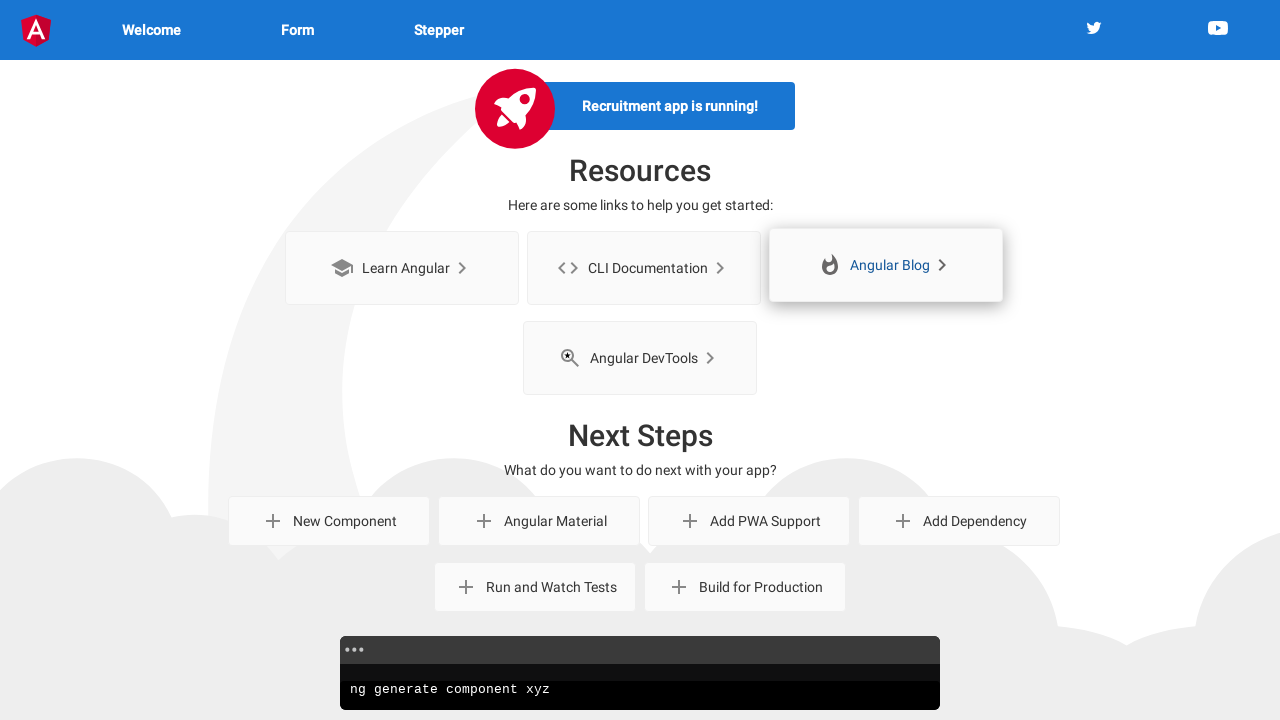

Clicked 'Angular DevTools' link and popup opened at (640, 358) on internal:role=link[name="Angular DevTools"i]
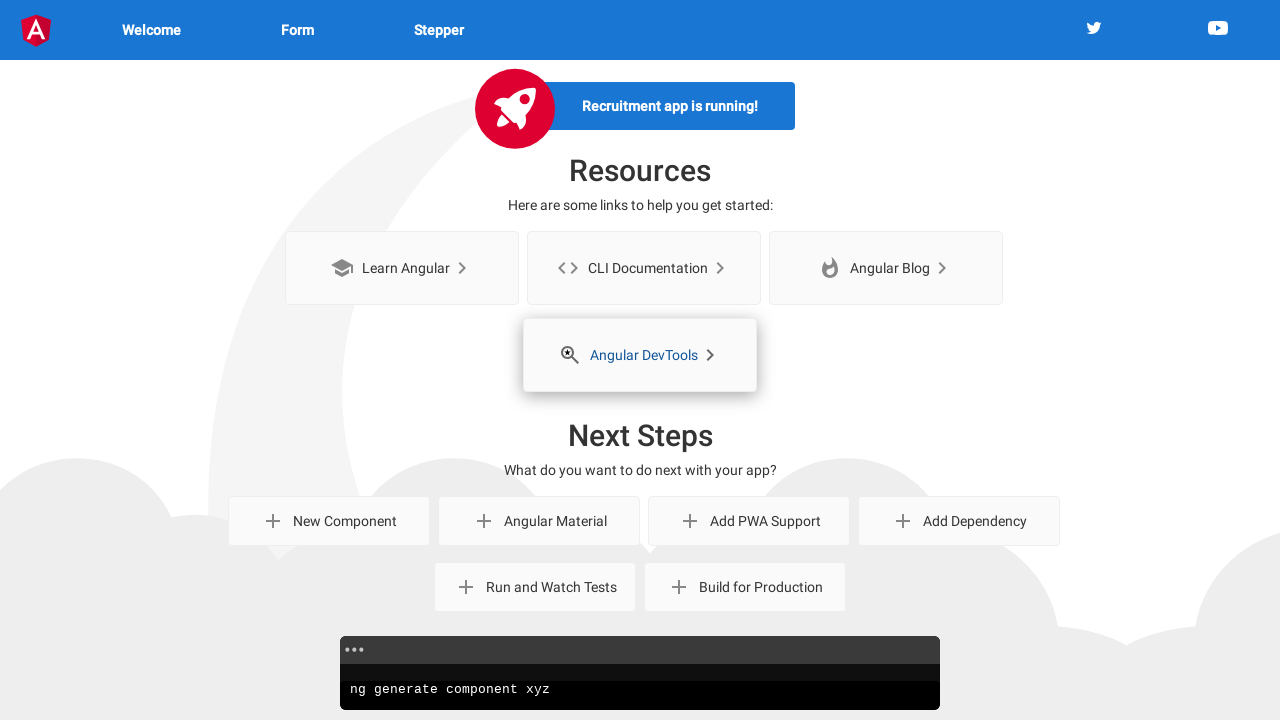

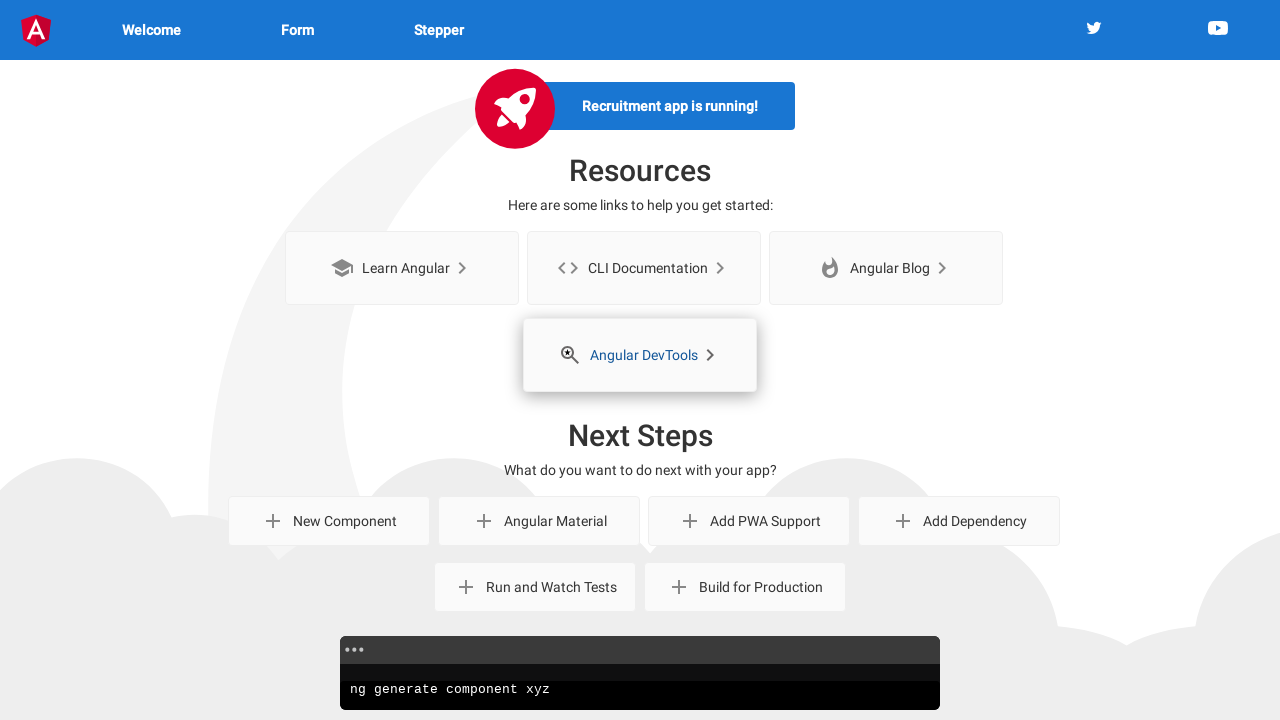